Tests Bootstrap dropdown functionality by clicking on the dropdown button and selecting an option from the menu

Starting URL: https://seleniumpractise.blogspot.com/2016/08/bootstrap-dropdown-example-for-selenium.html

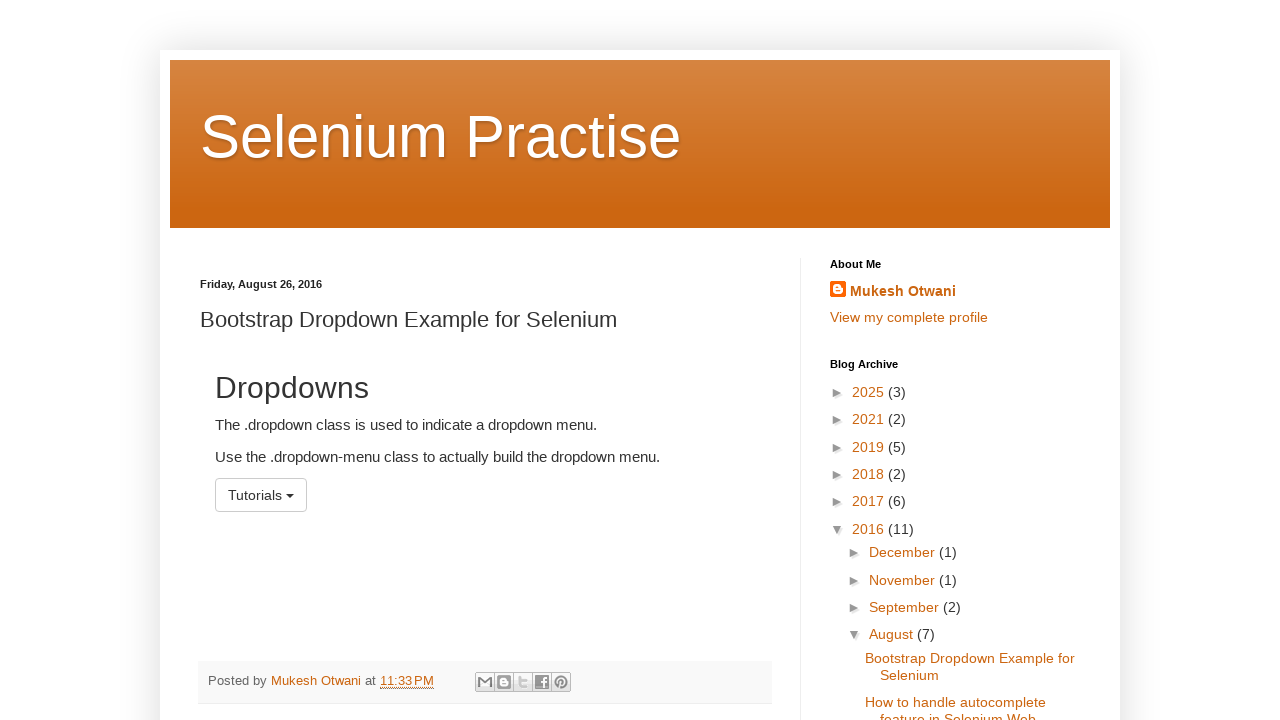

Clicked dropdown button to open menu at (261, 495) on button#menu1
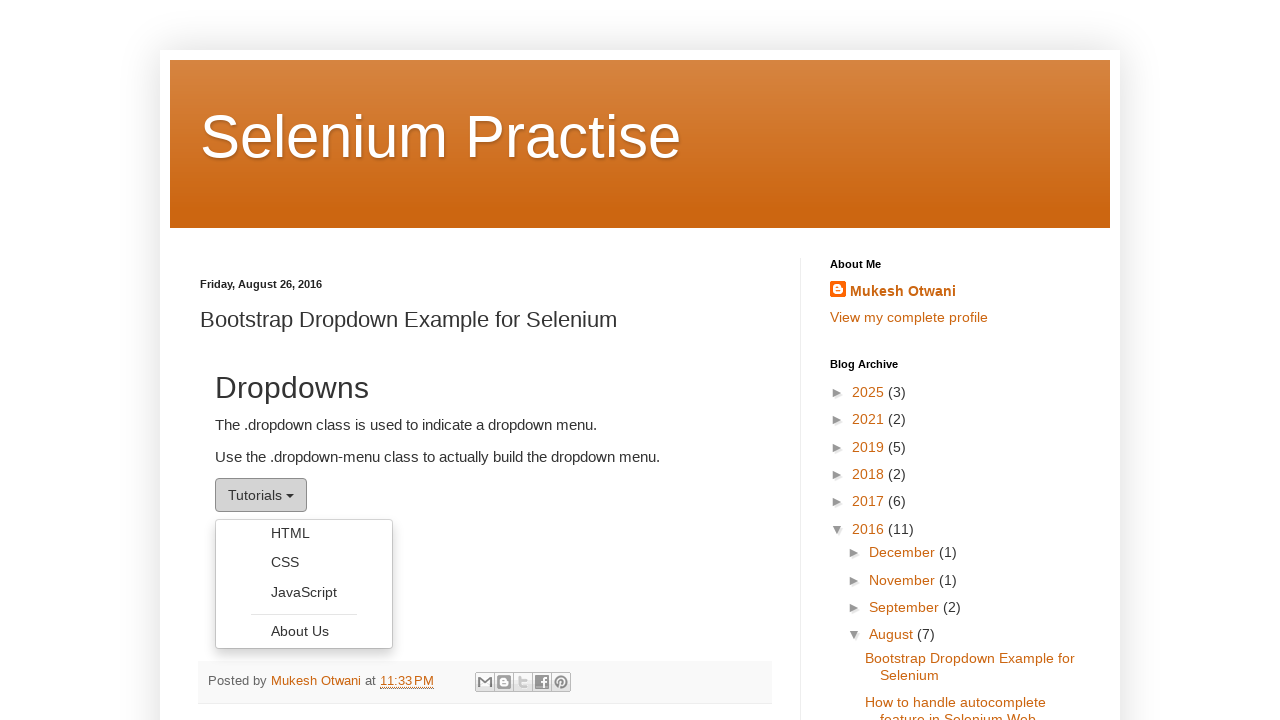

Selected CSS option from dropdown menu at (304, 562) on xpath=//ul[@class='dropdown-menu']//li[.='CSS']/a
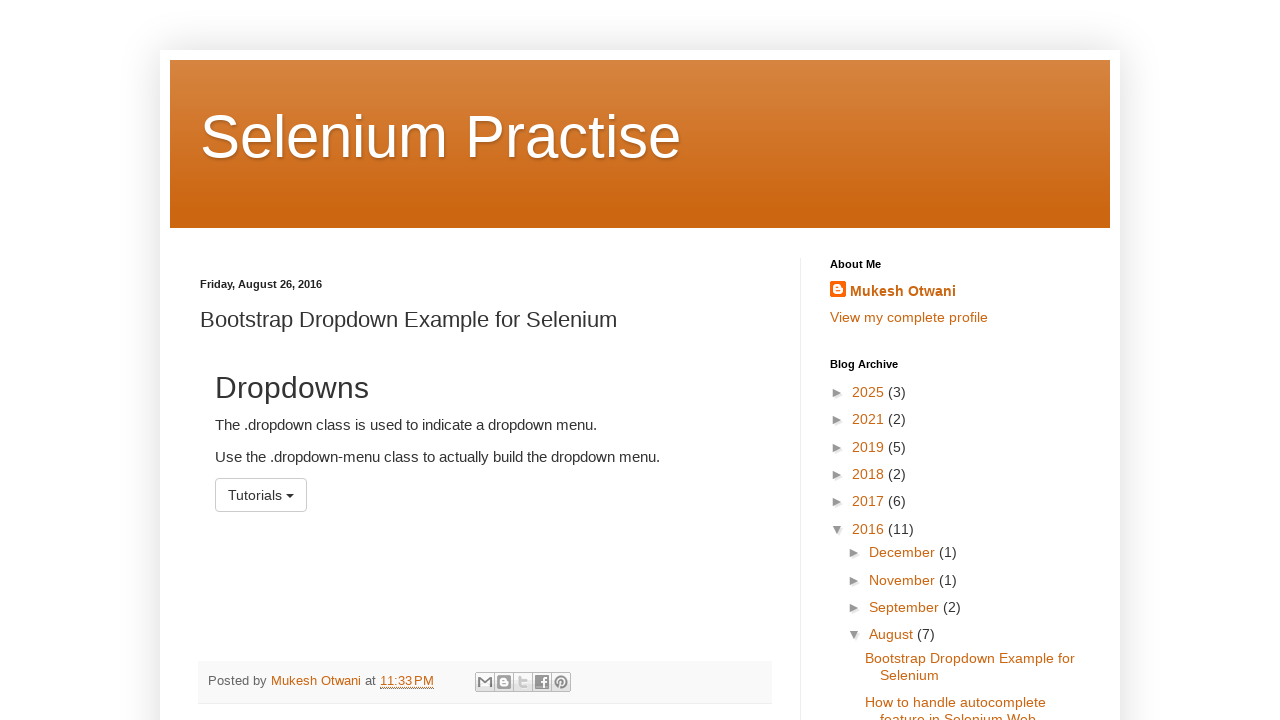

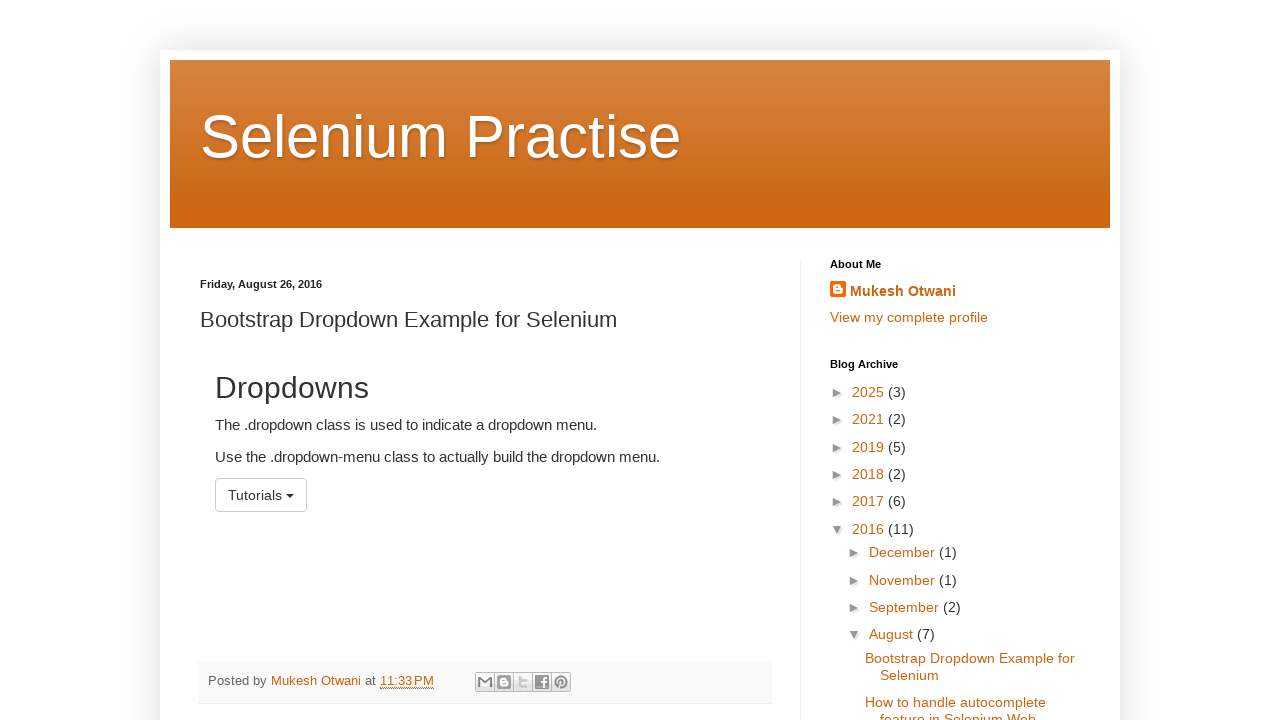